Tests dynamic content loading by clicking a button and waiting for hidden content to become visible

Starting URL: https://the-internet.herokuapp.com/dynamic_loading/1

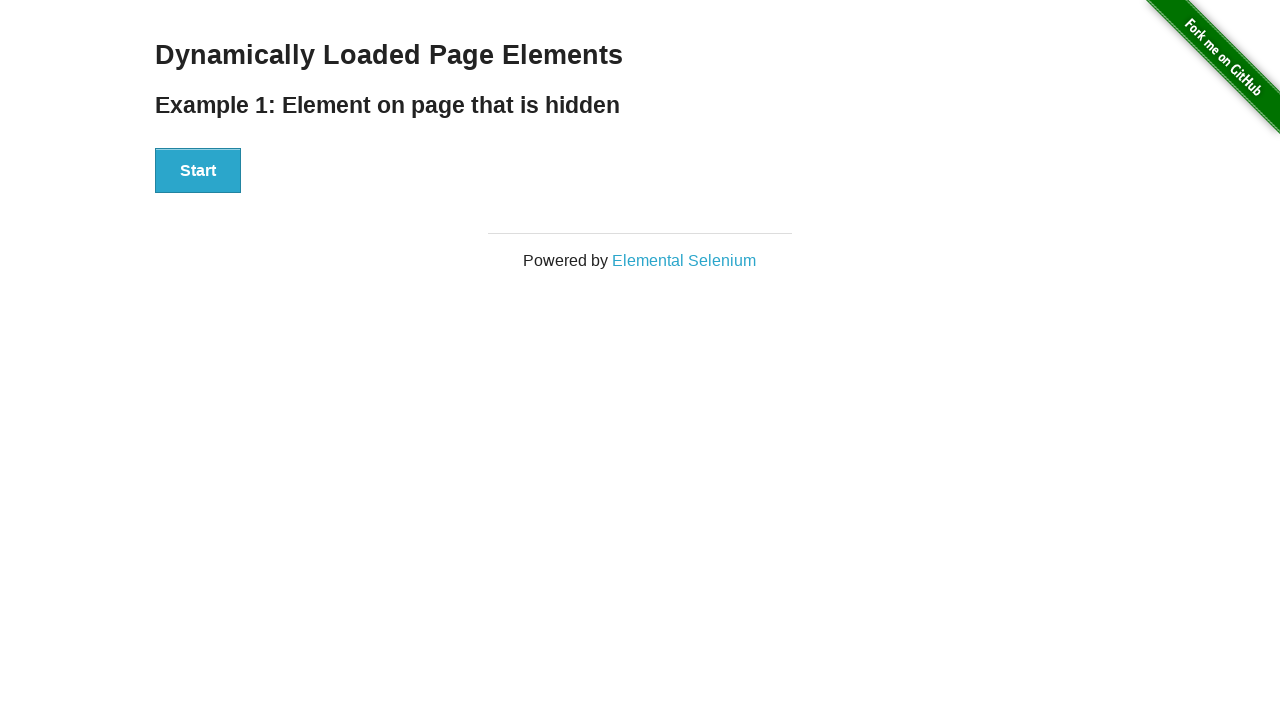

Clicked Start button to trigger dynamic content loading at (198, 171) on xpath=//div[@id='start']/button
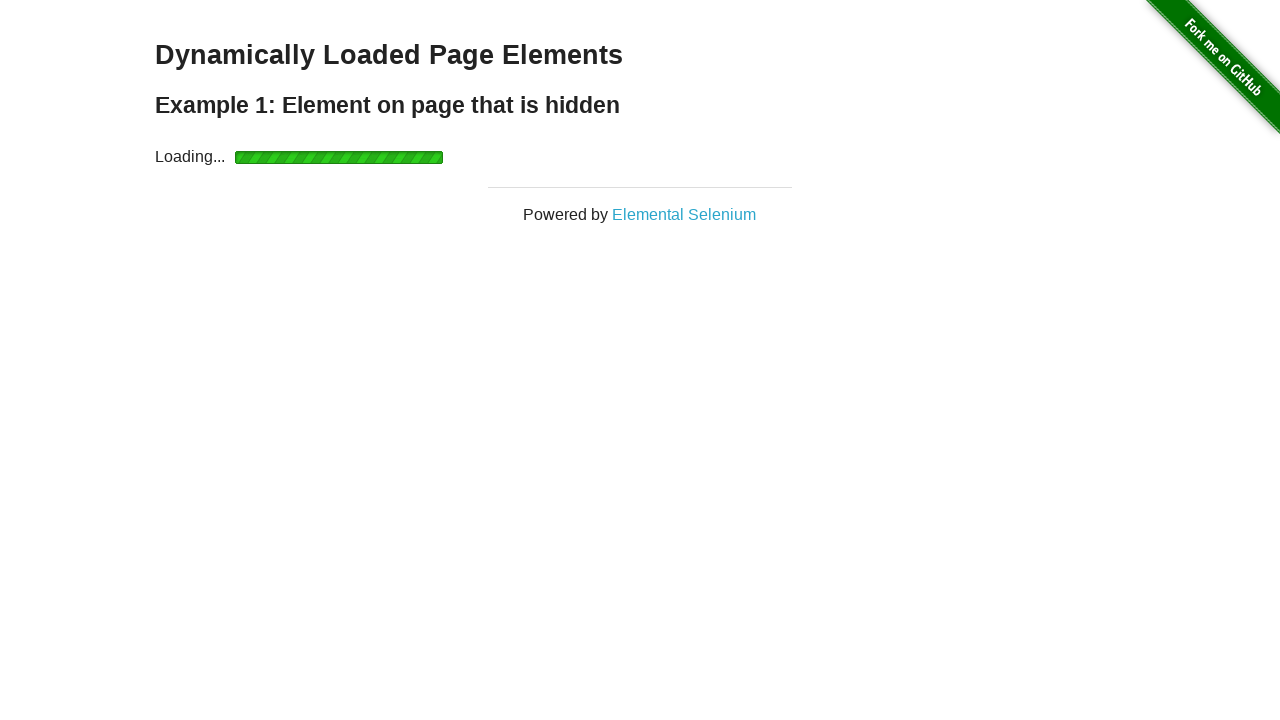

Waited for dynamically loaded text to become visible
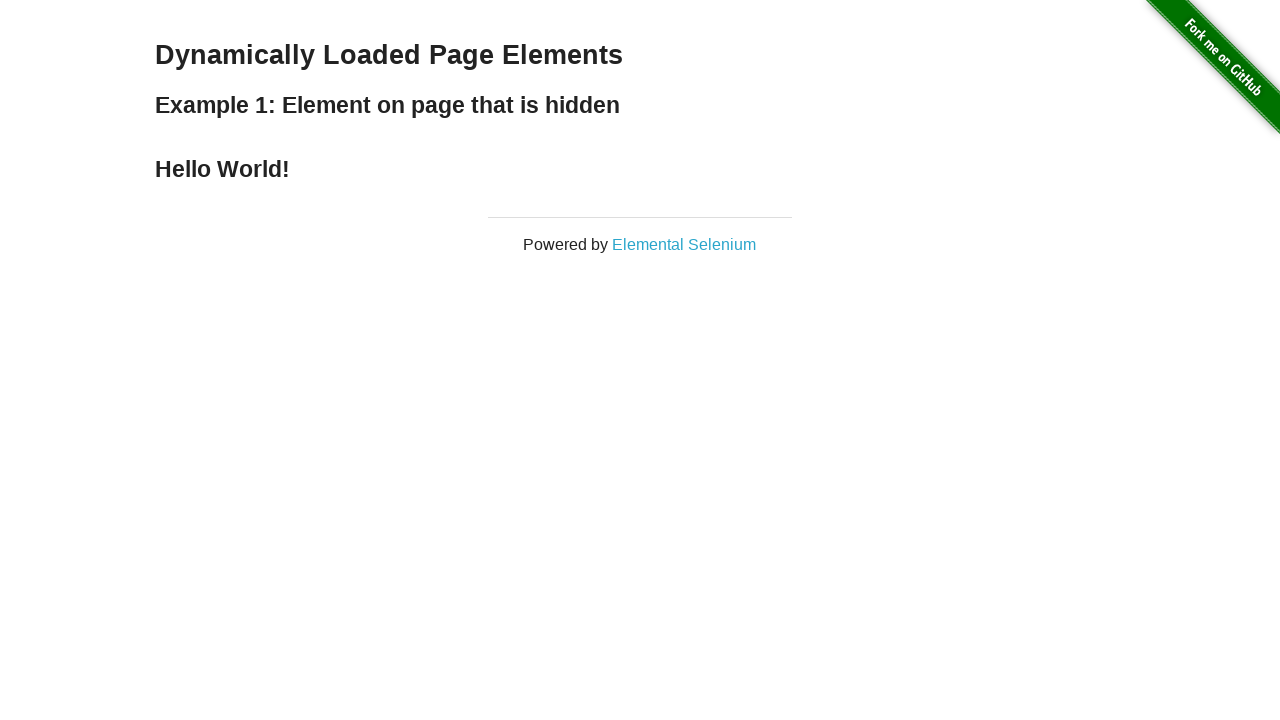

Retrieved dynamically loaded text: Hello World!
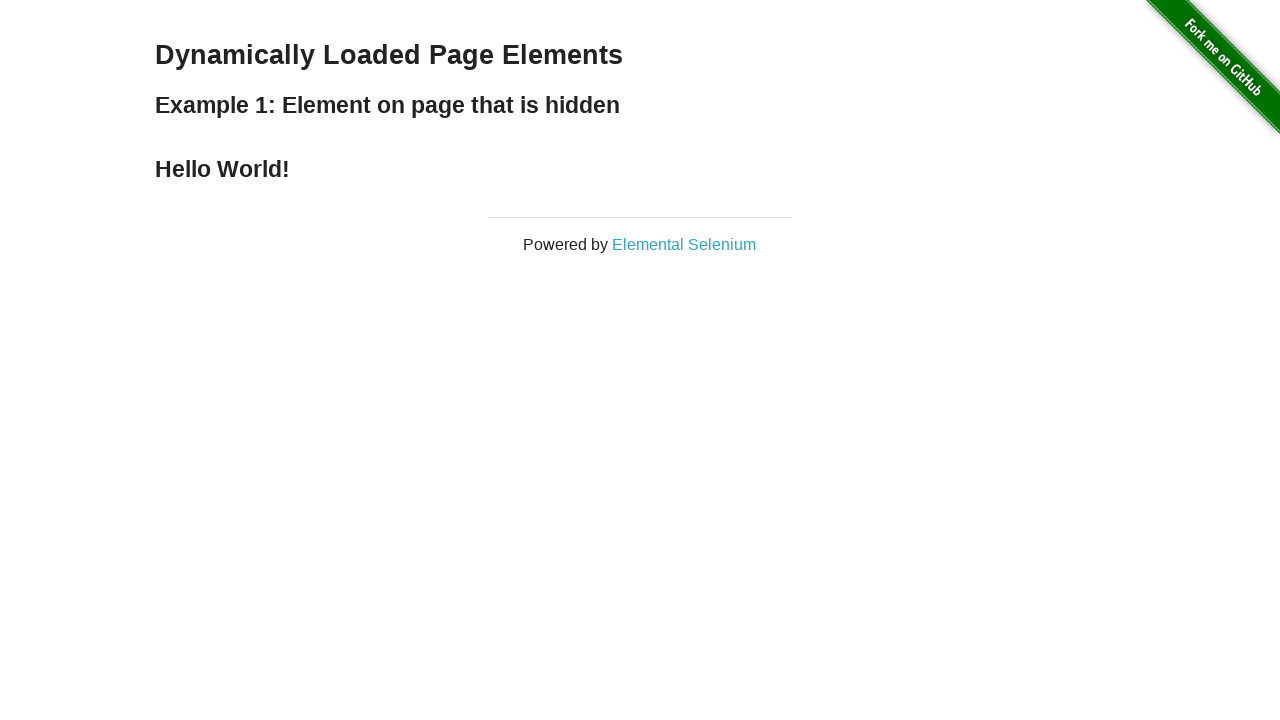

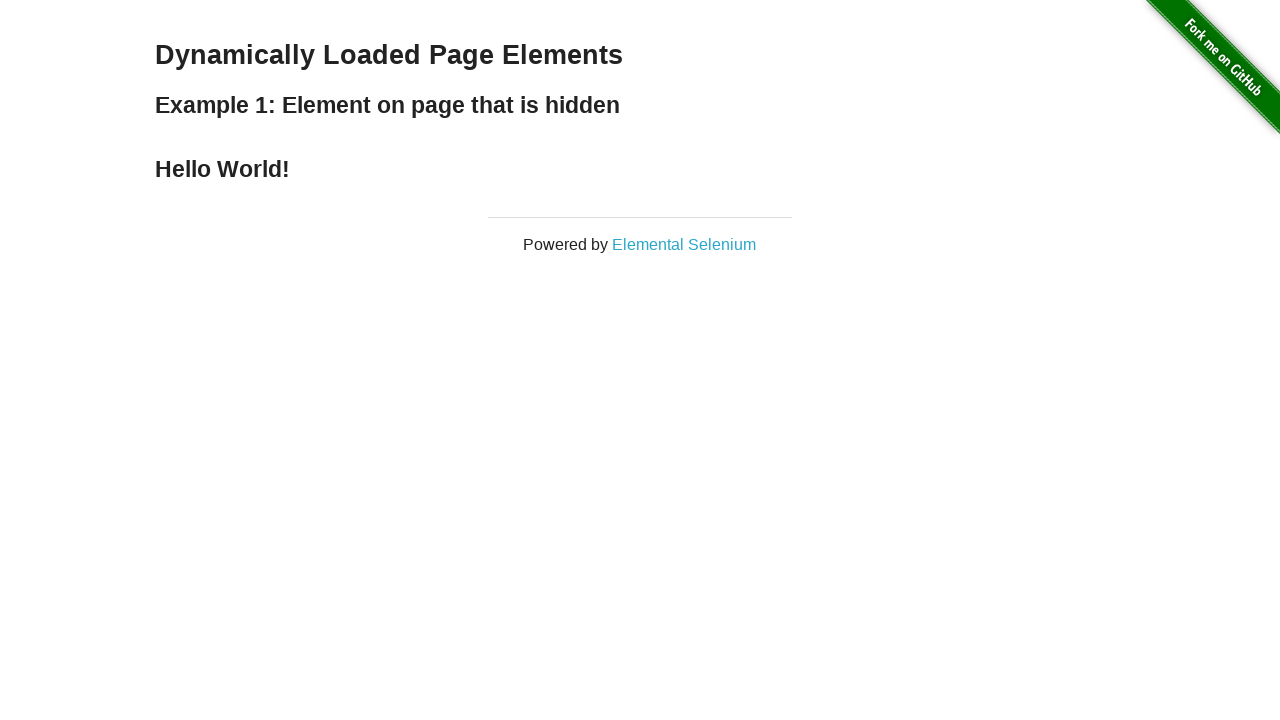